Tests navigation to the Men section by clicking on the Men link in the navigation menu and verifying the URL changes to the men shop page

Starting URL: https://www.ajio.com/

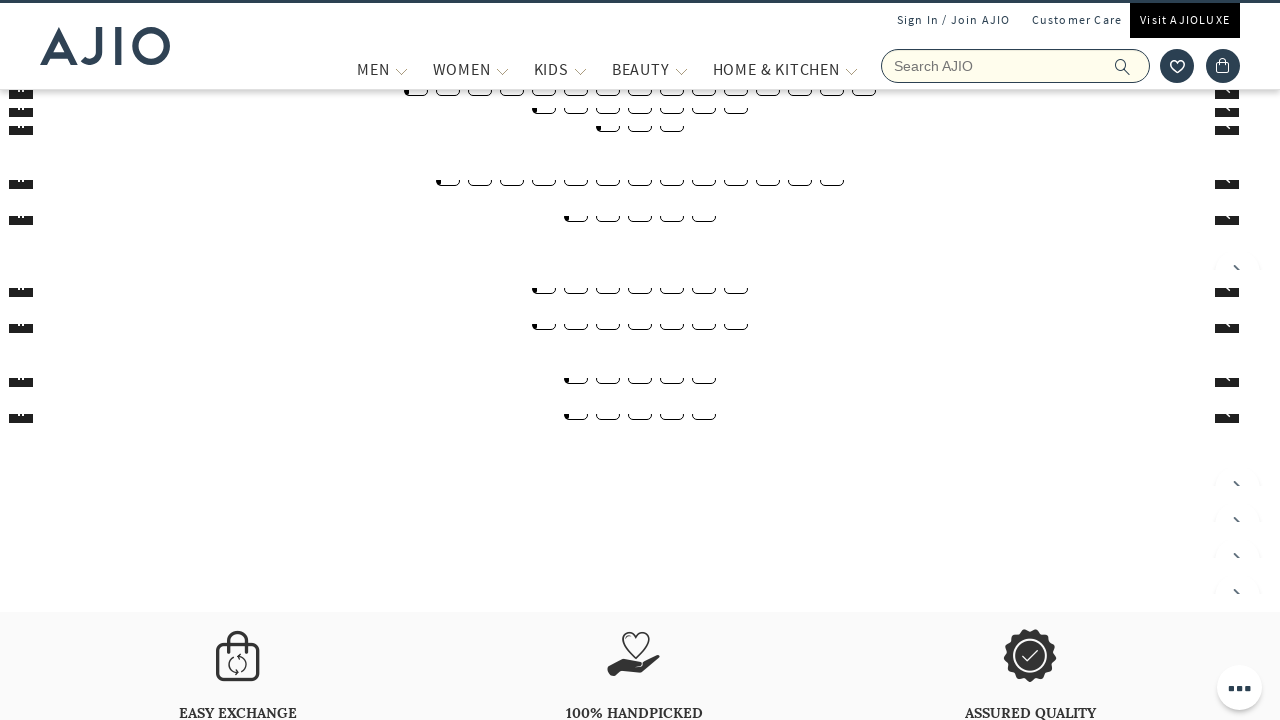

Clicked on Men navigation link at (373, 69) on text=MEN
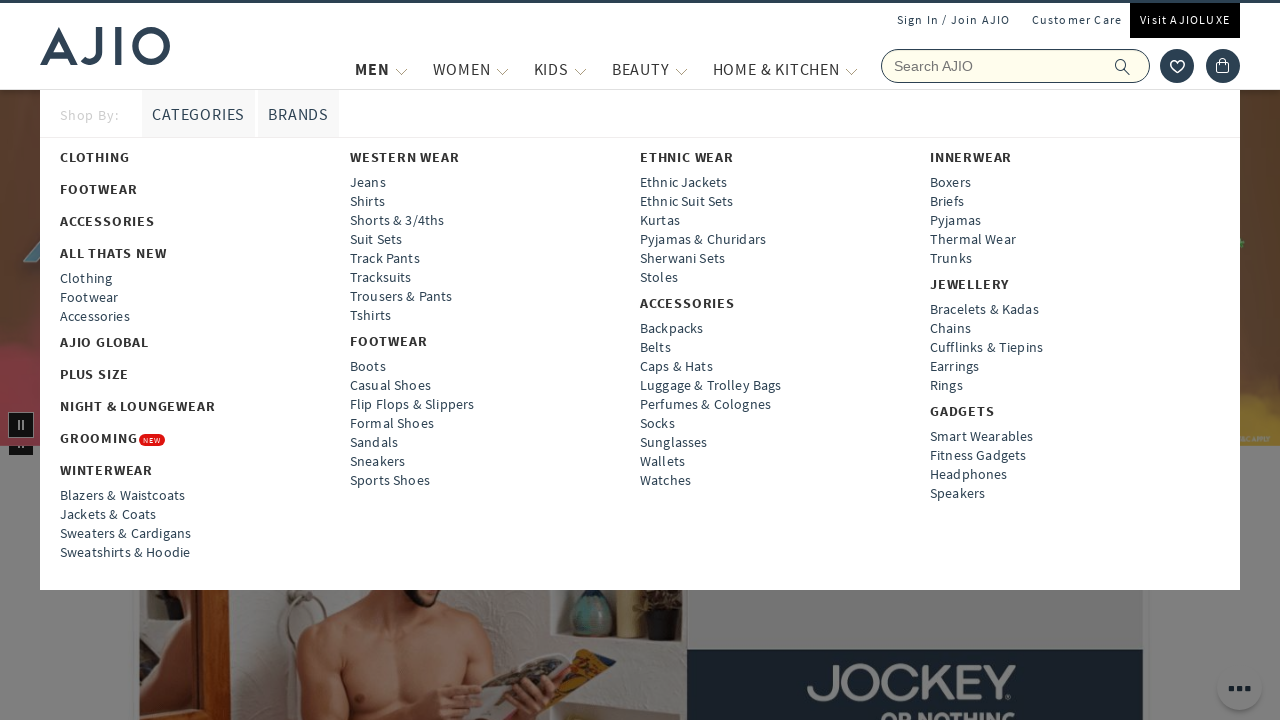

Waited for navigation to Men shop page
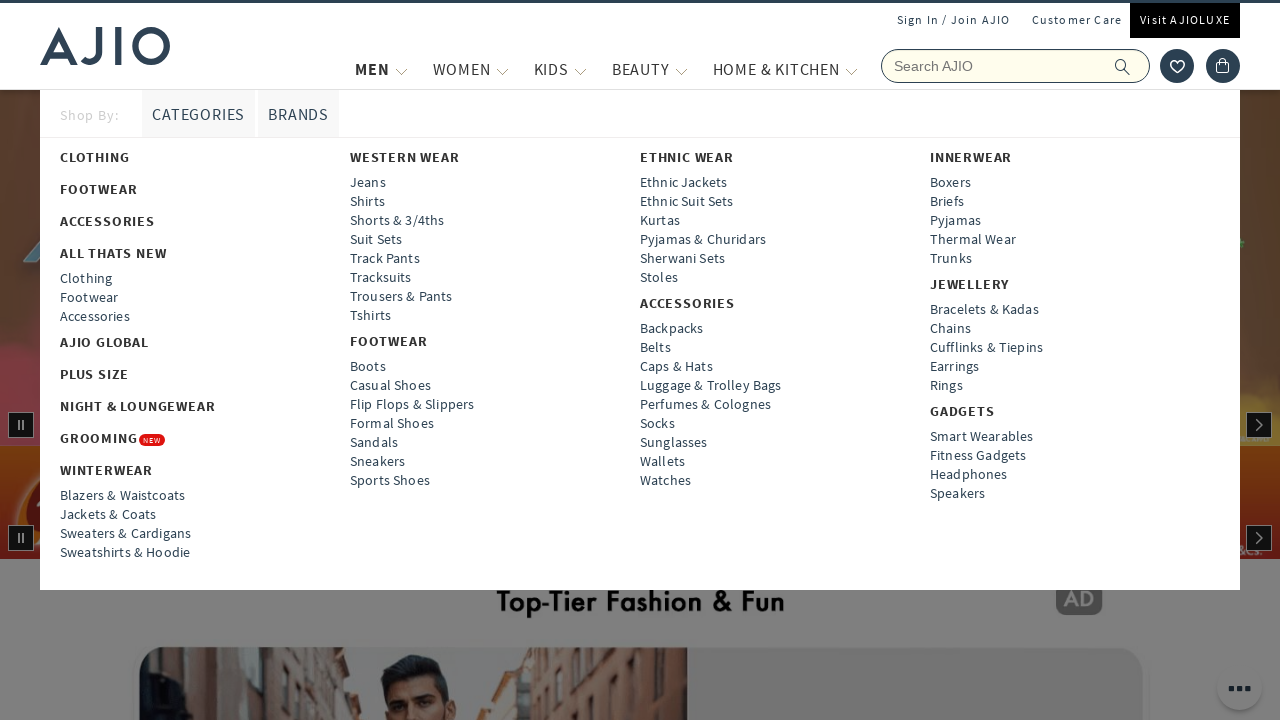

Verified URL contains https://www.ajio.com/shop/men
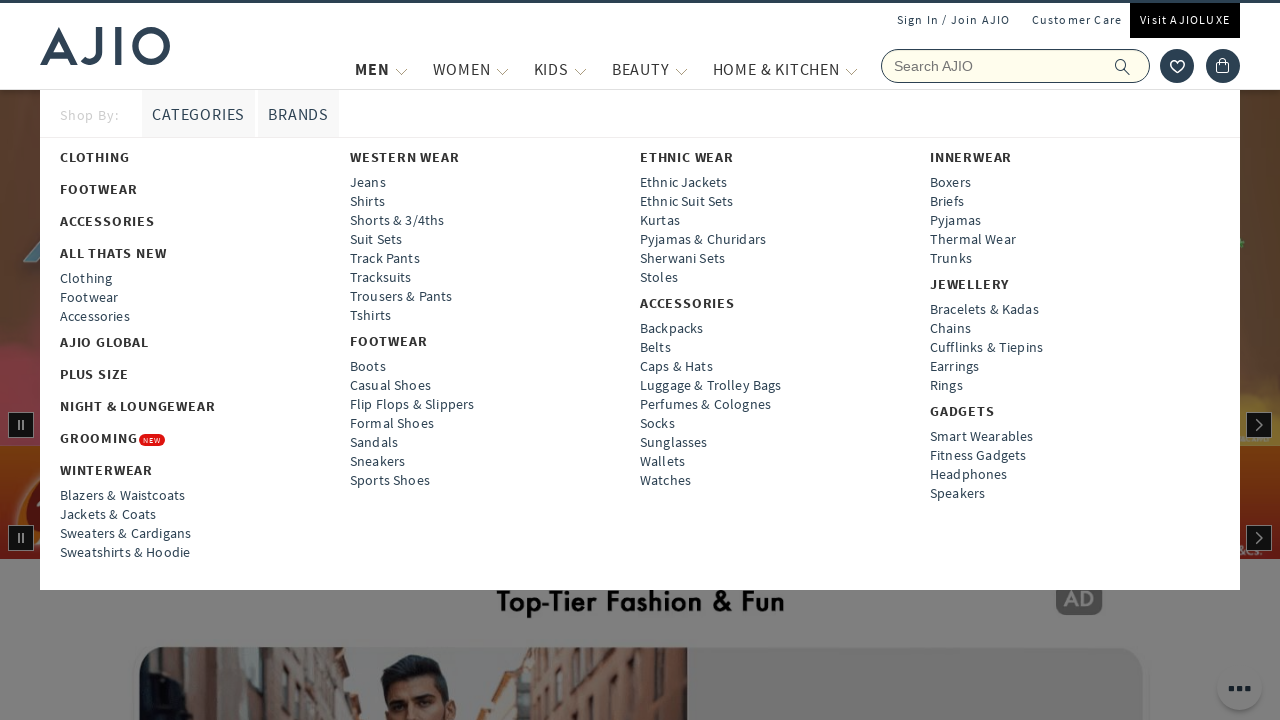

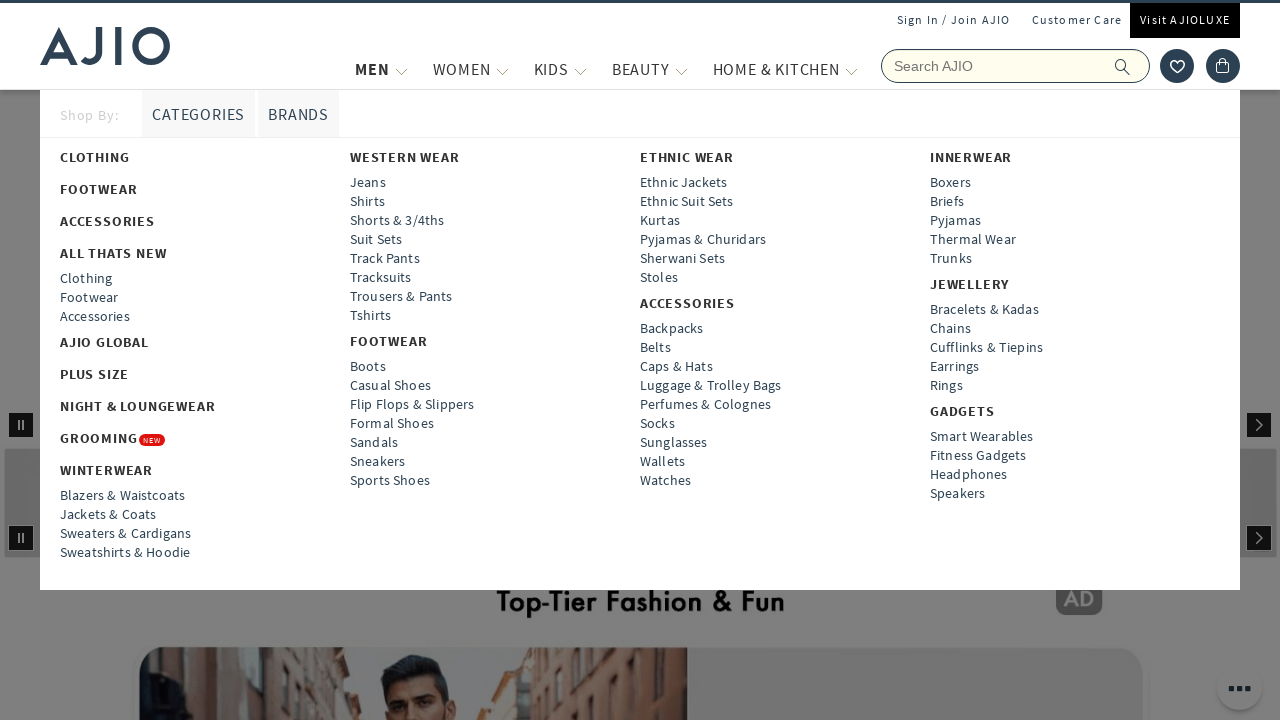